Tests navigation to books catalog by clicking on books section card

Starting URL: http://intershop5.skillbox.ru/

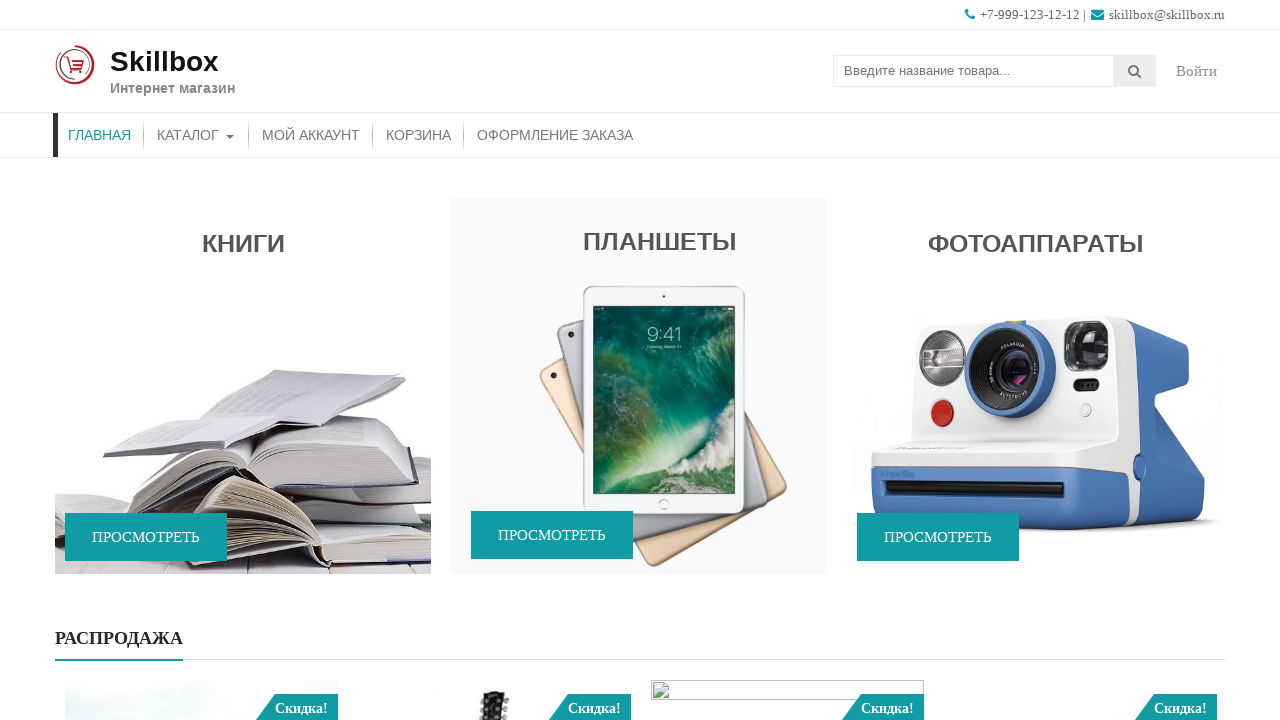

Clicked on books section card at (146, 537) on (//span[@class='btn promo-link-btn'])[1]
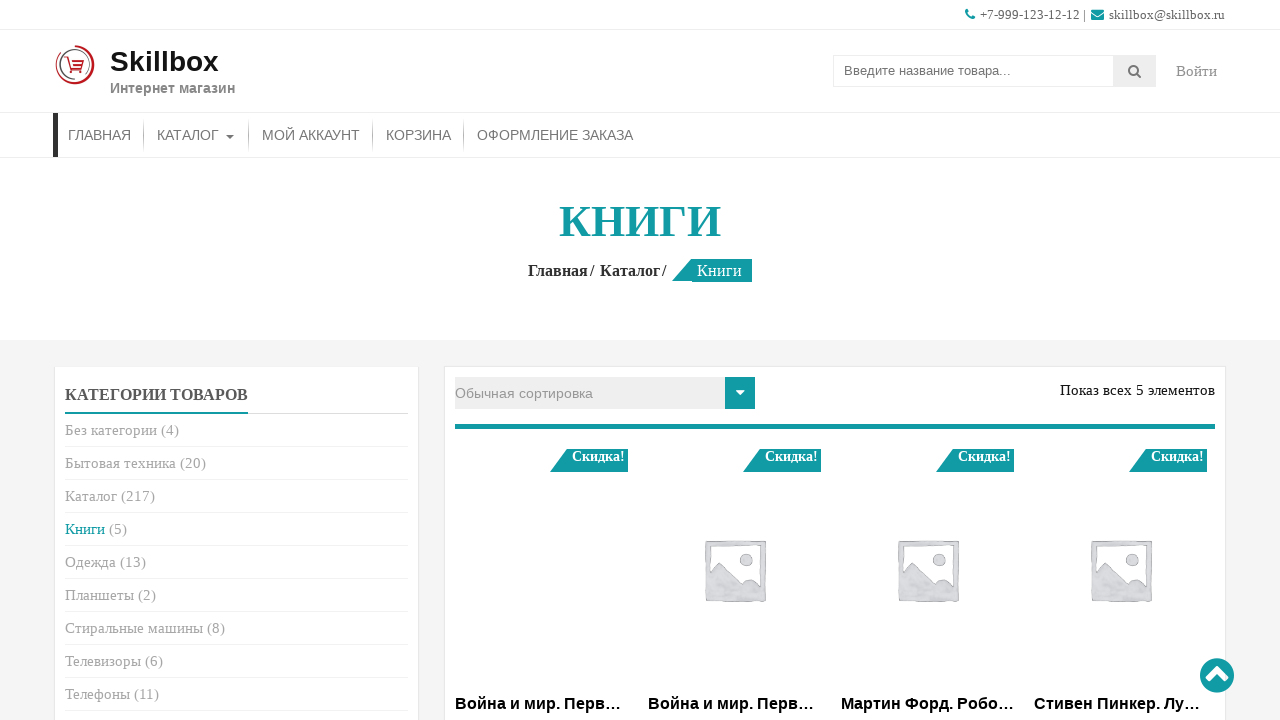

Books catalog page loaded successfully
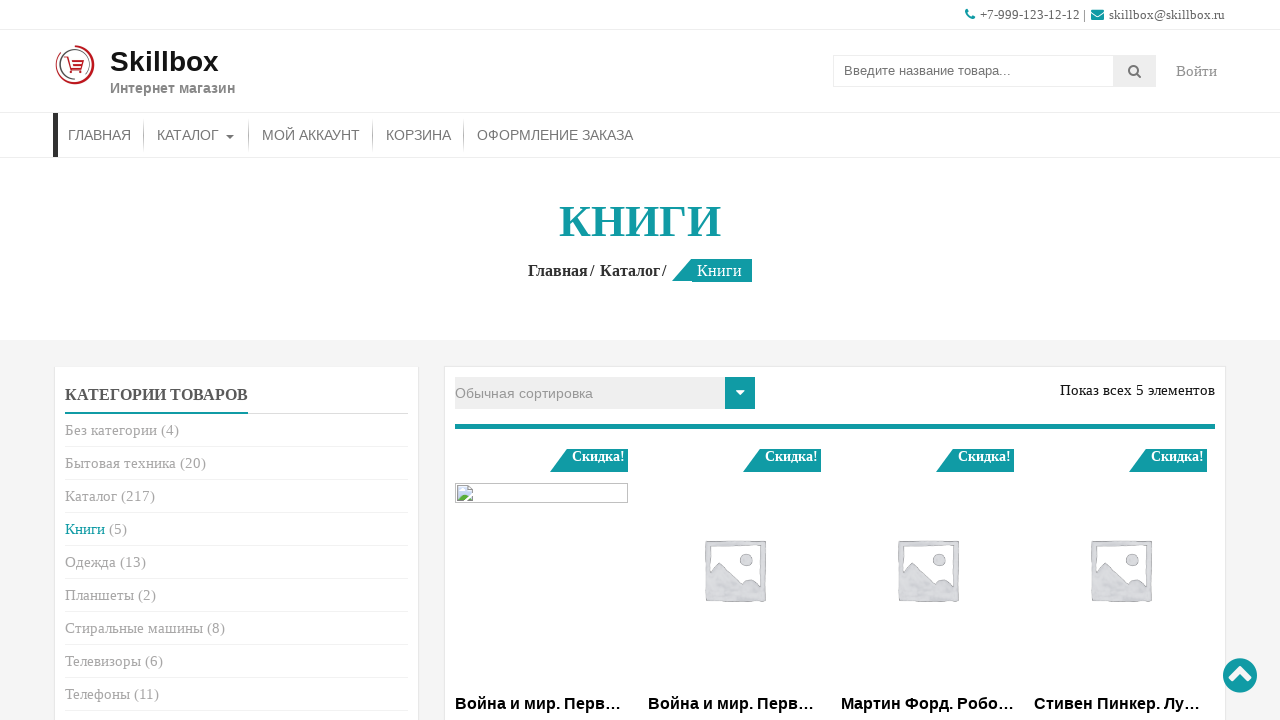

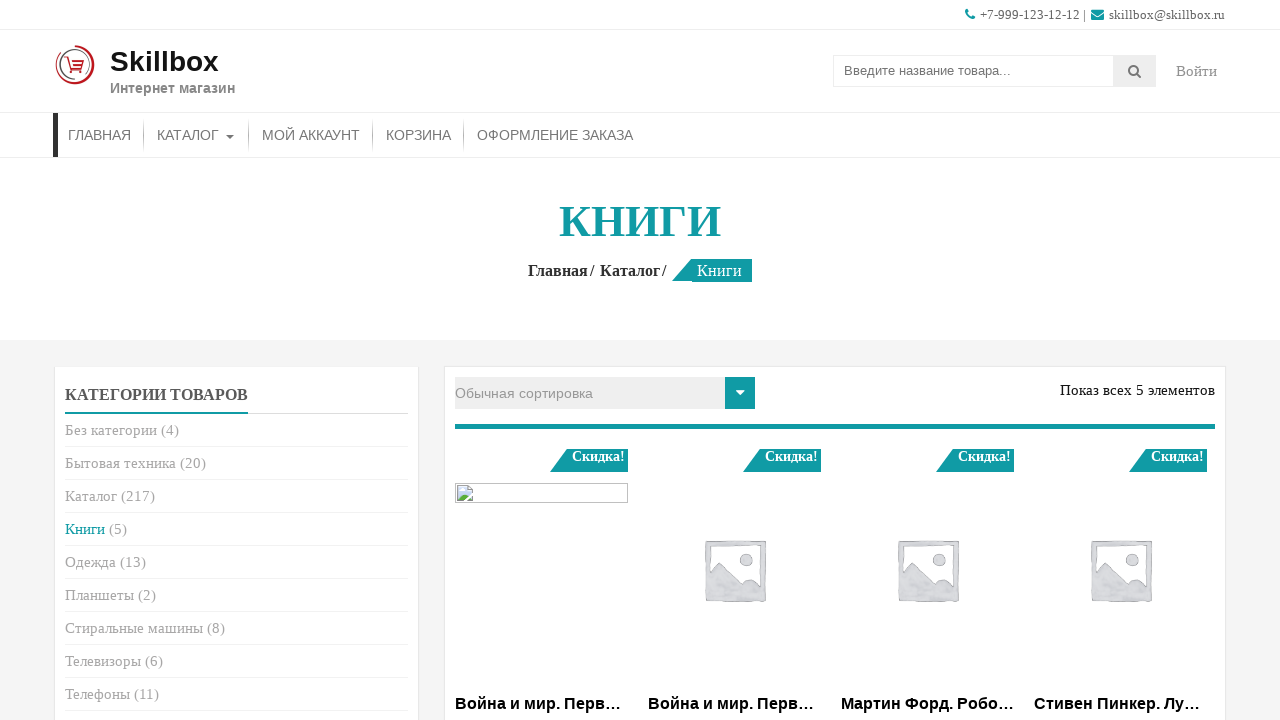